Navigates to Vedantu website, tests browser navigation commands (back, refresh, forward), and interacts with page elements including clicking on "More" link

Starting URL: http://www.vedantu.com

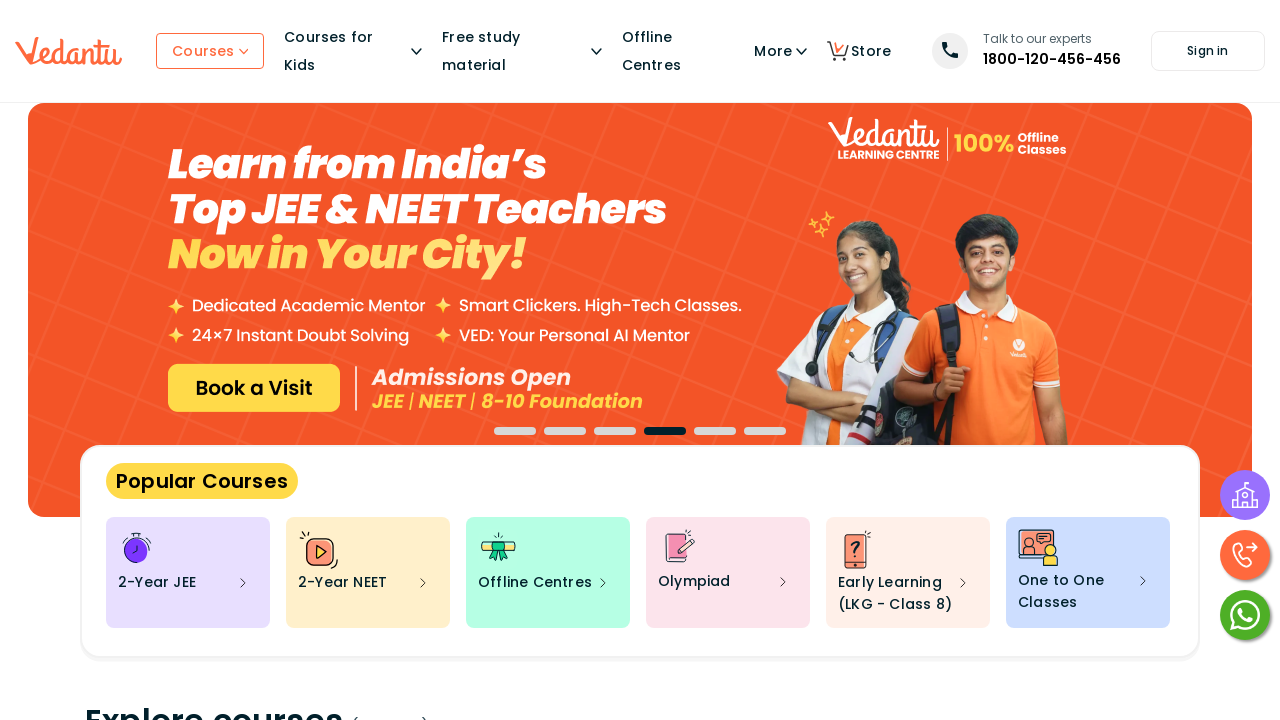

Navigated back using browser back button
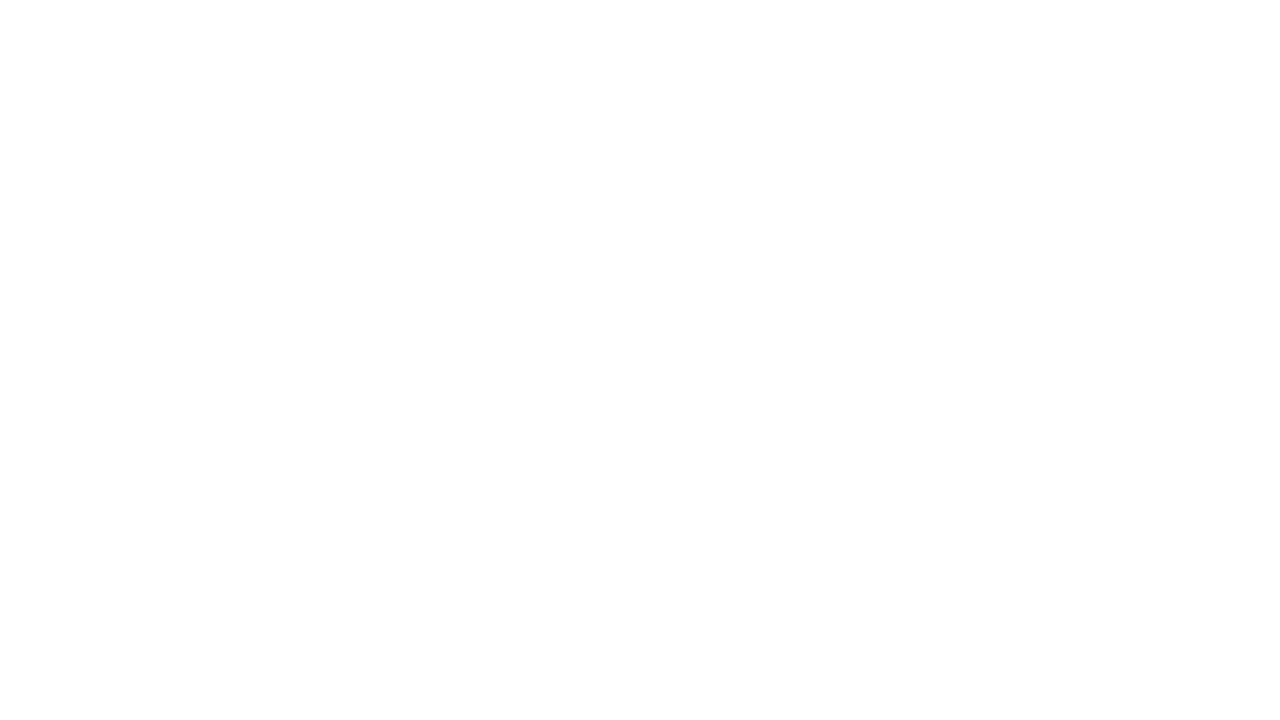

Waited 2 seconds for page to stabilize
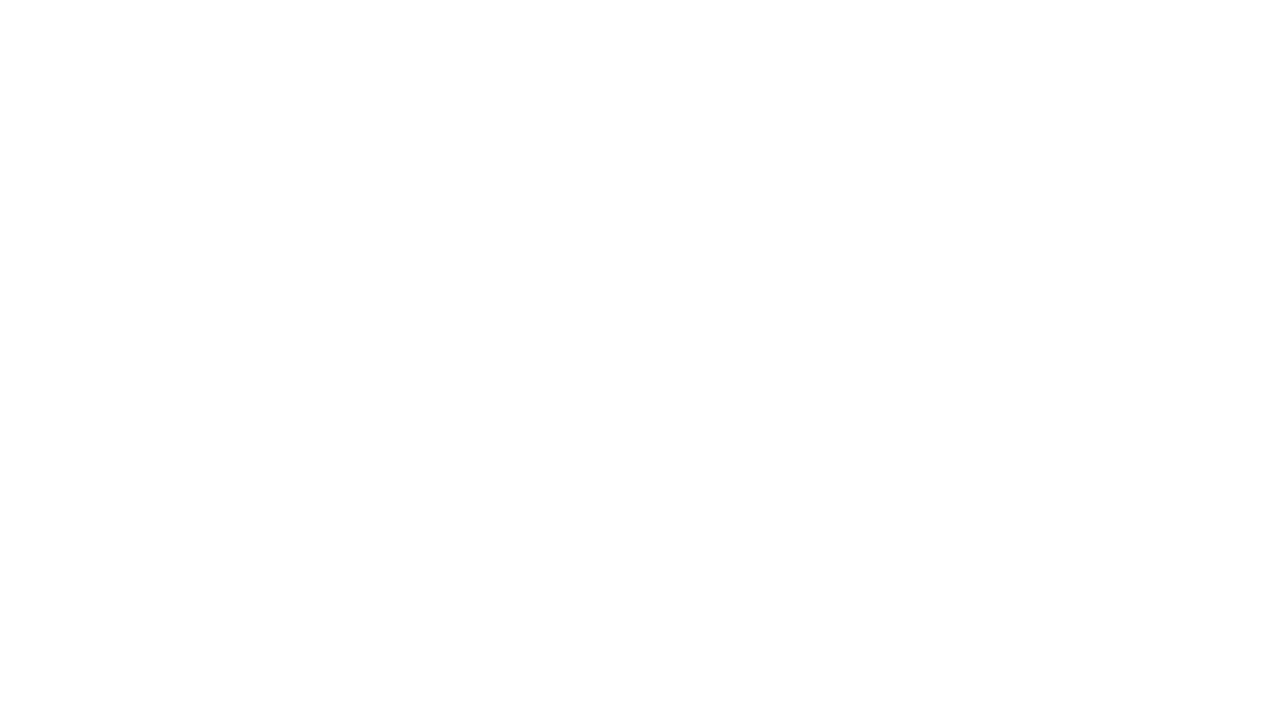

Reloaded the page
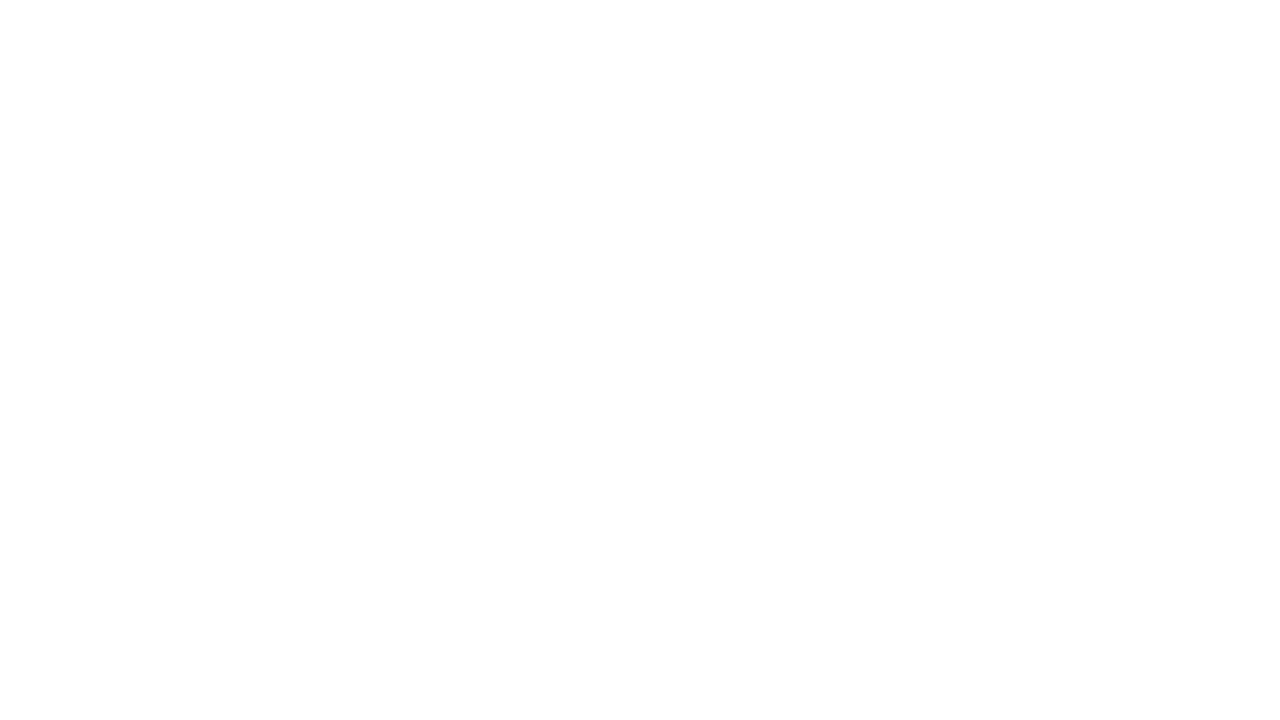

Waited 2 seconds for page reload to complete
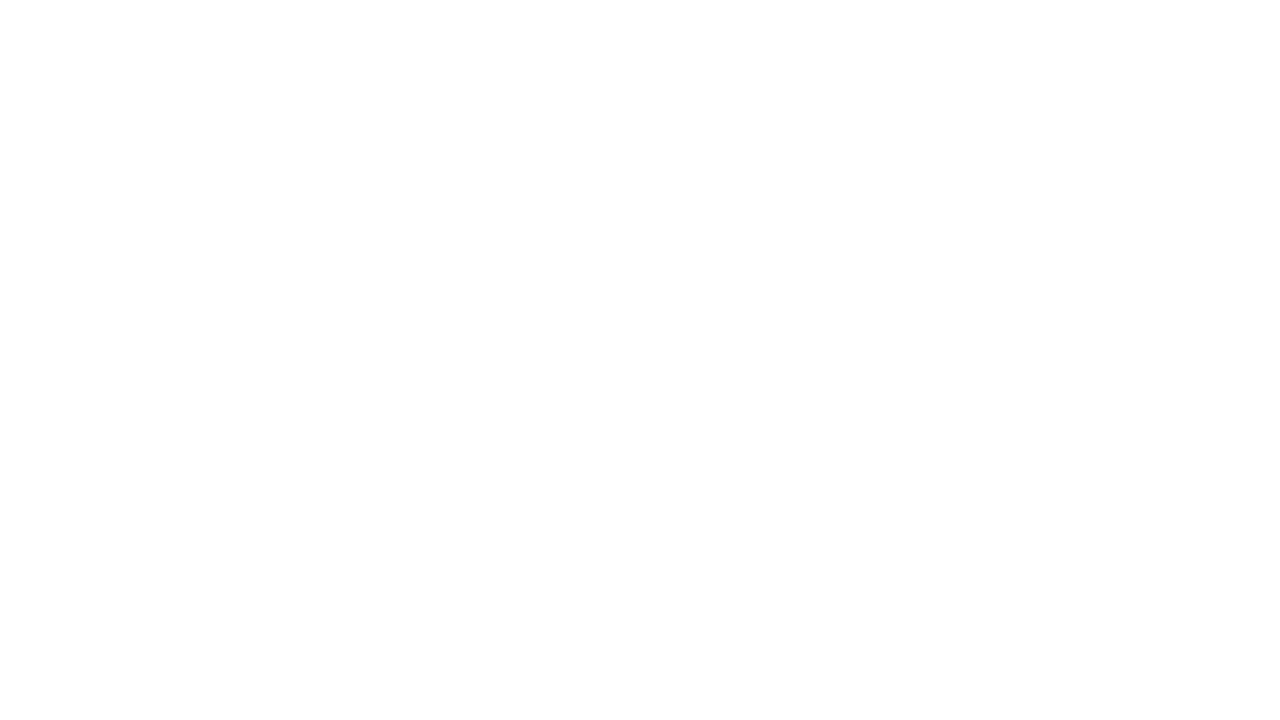

Navigated forward using browser forward button
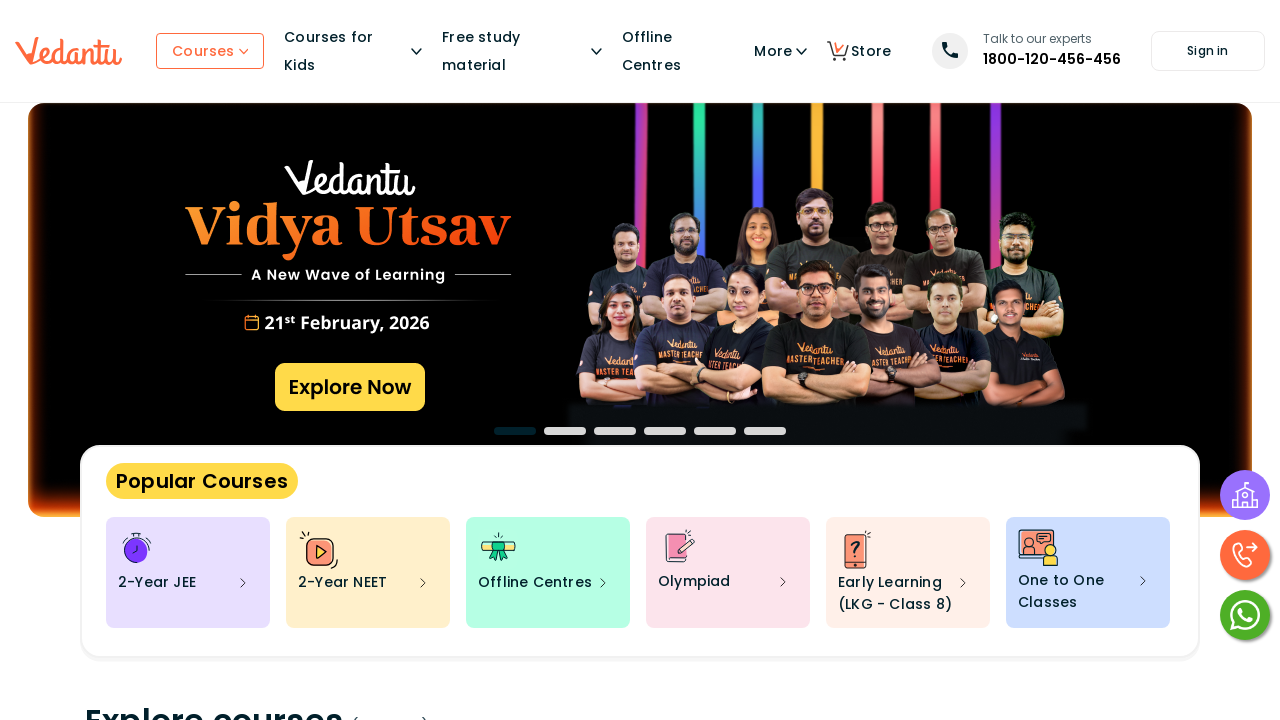

Located 'Courses for Kids' element
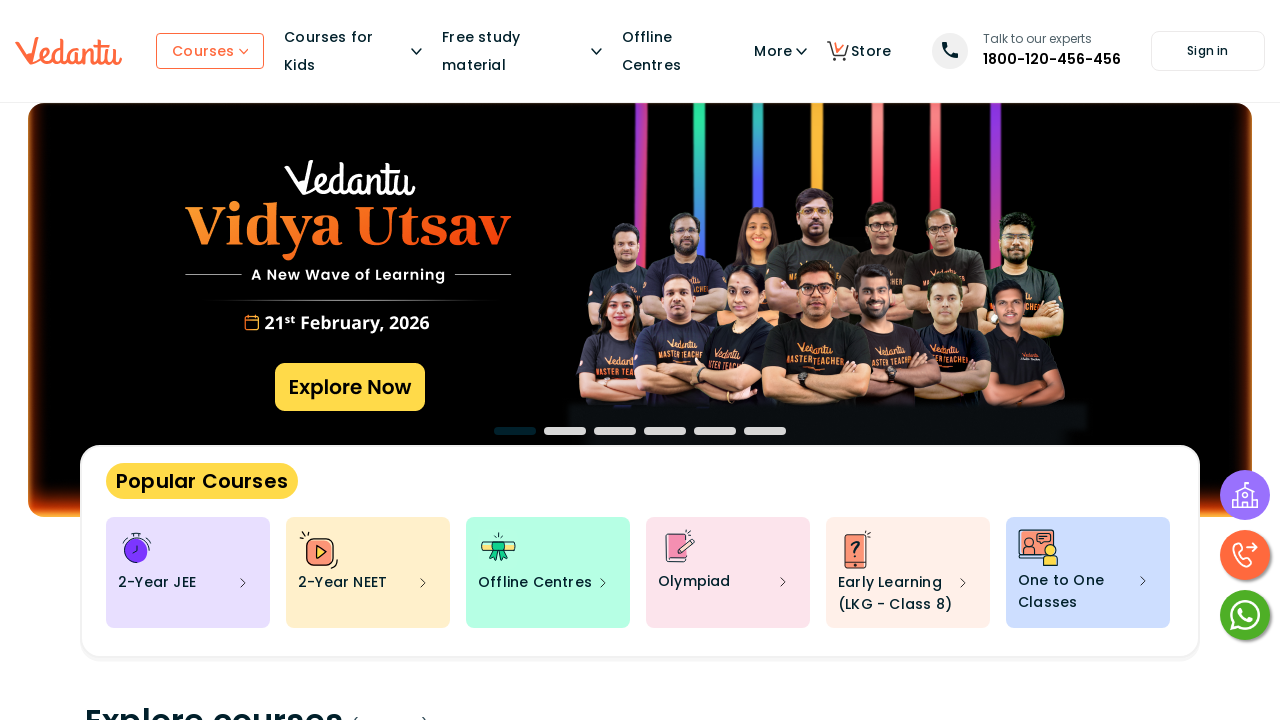

Clicked on 'More' link at (781, 51) on xpath=//div[.='More']
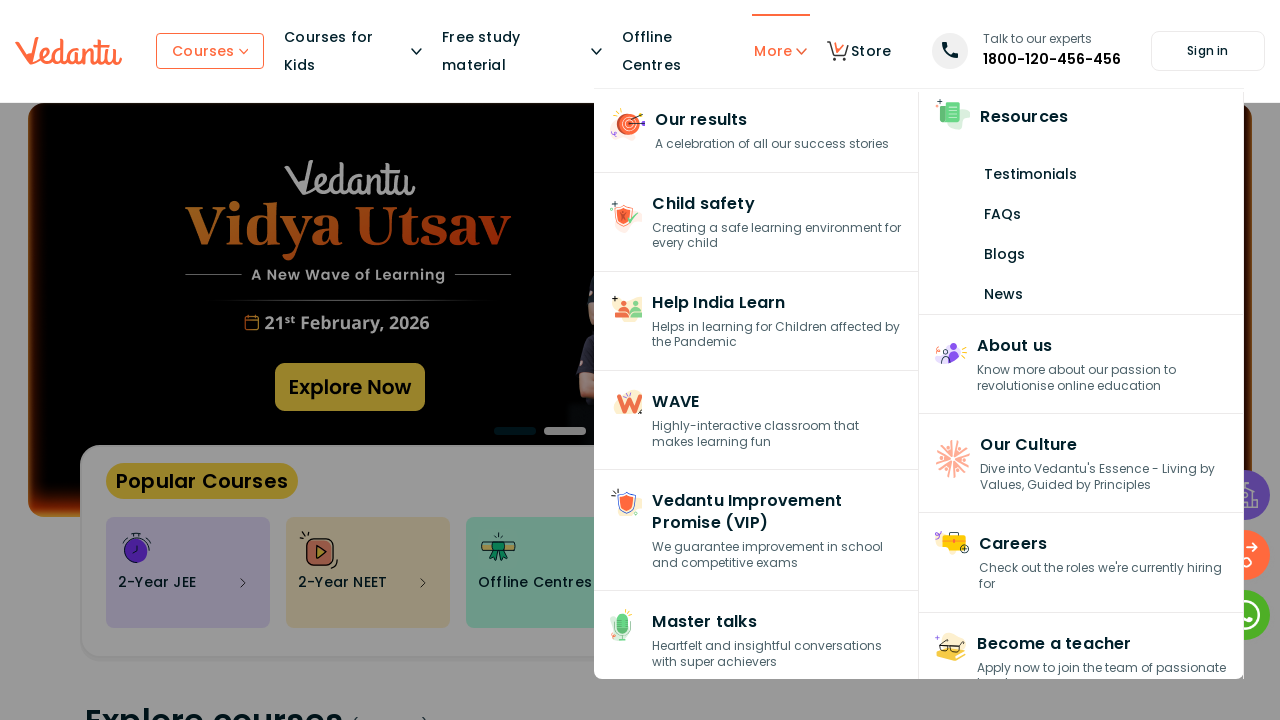

'Our results' section became visible
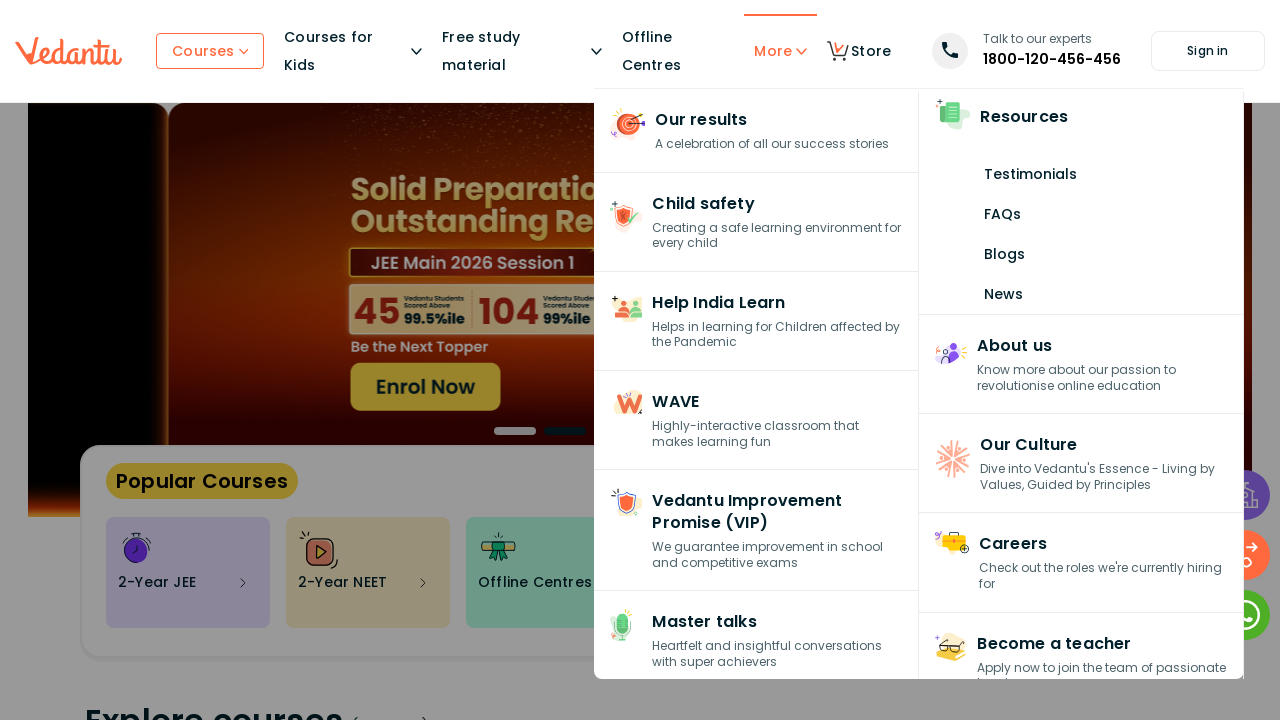

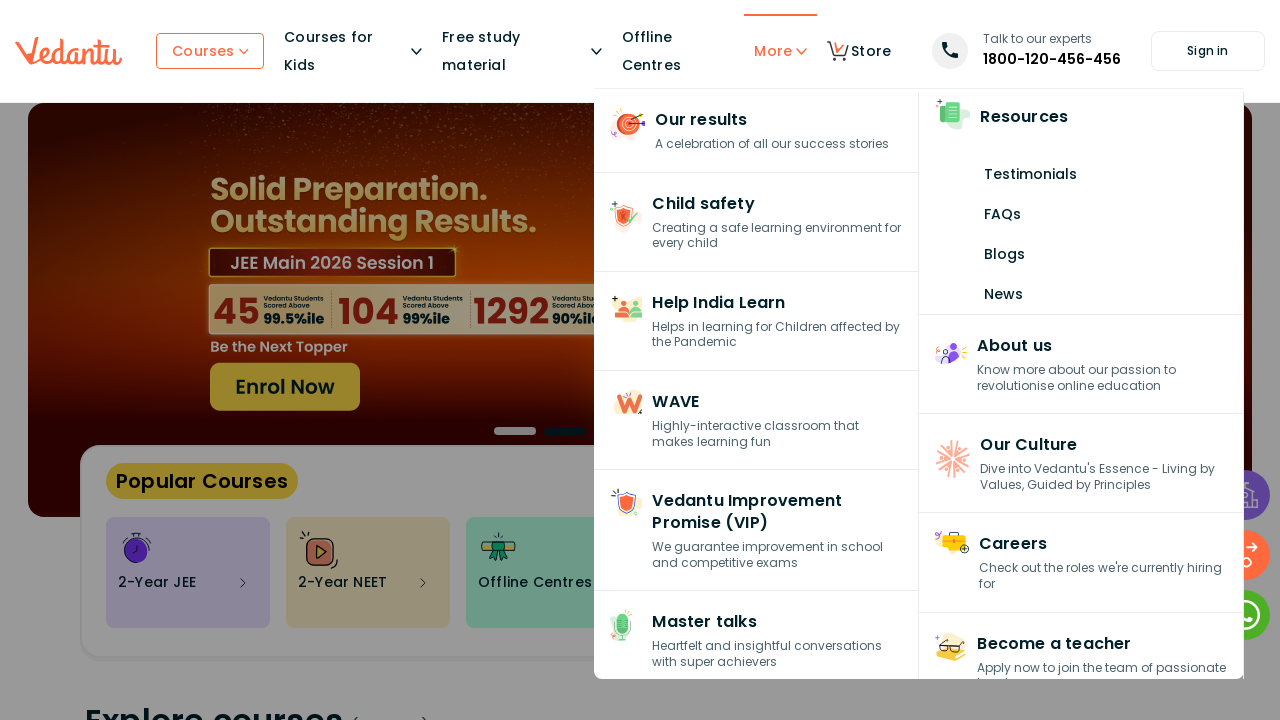